Tests switching between multiple browser windows by storing the original window handle, clicking a link to open a new window, finding the new window handle by comparing against the stored original, and verifying page titles for both windows.

Starting URL: https://the-internet.herokuapp.com/windows

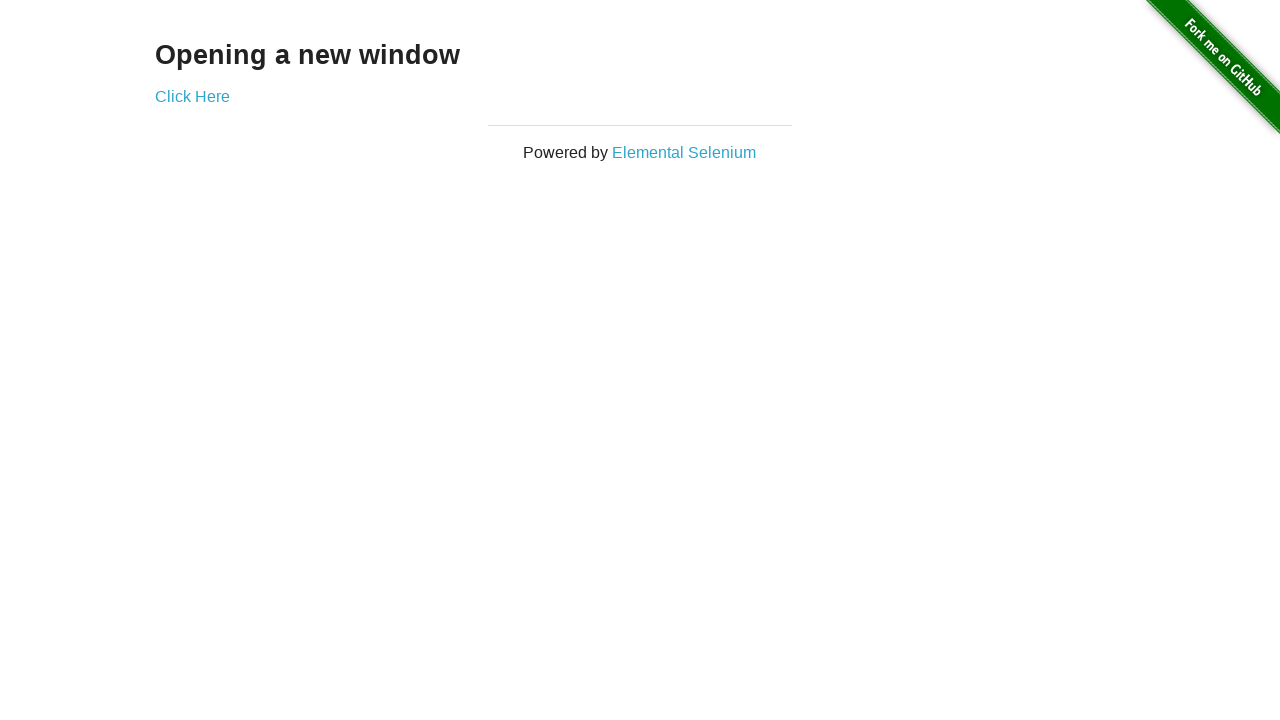

Stored reference to original page
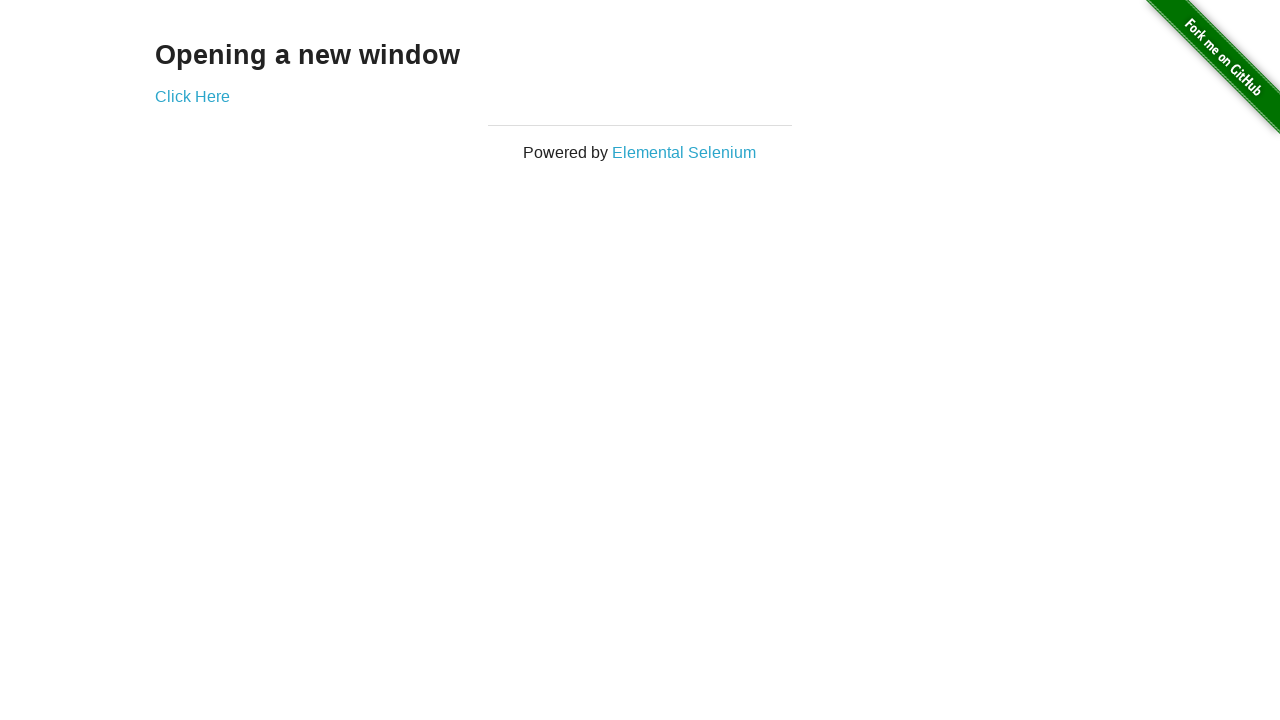

Clicked link to open new window at (192, 96) on .example a
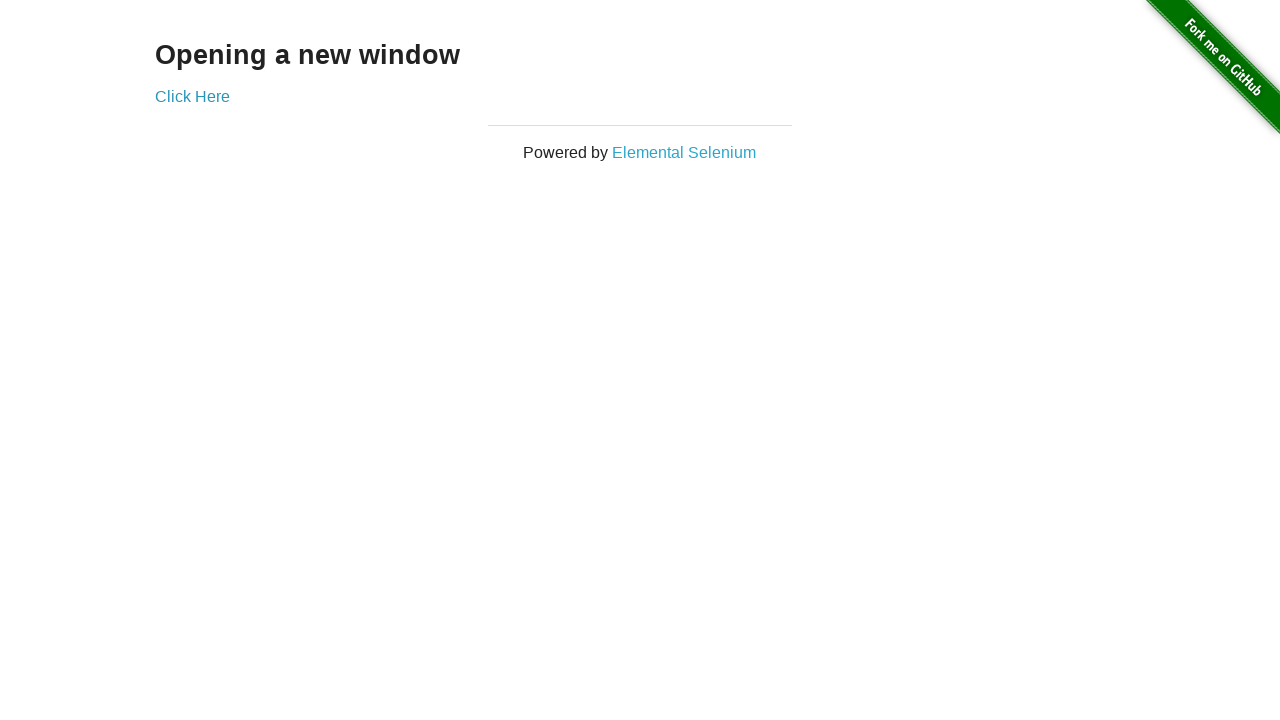

Captured new page object from context
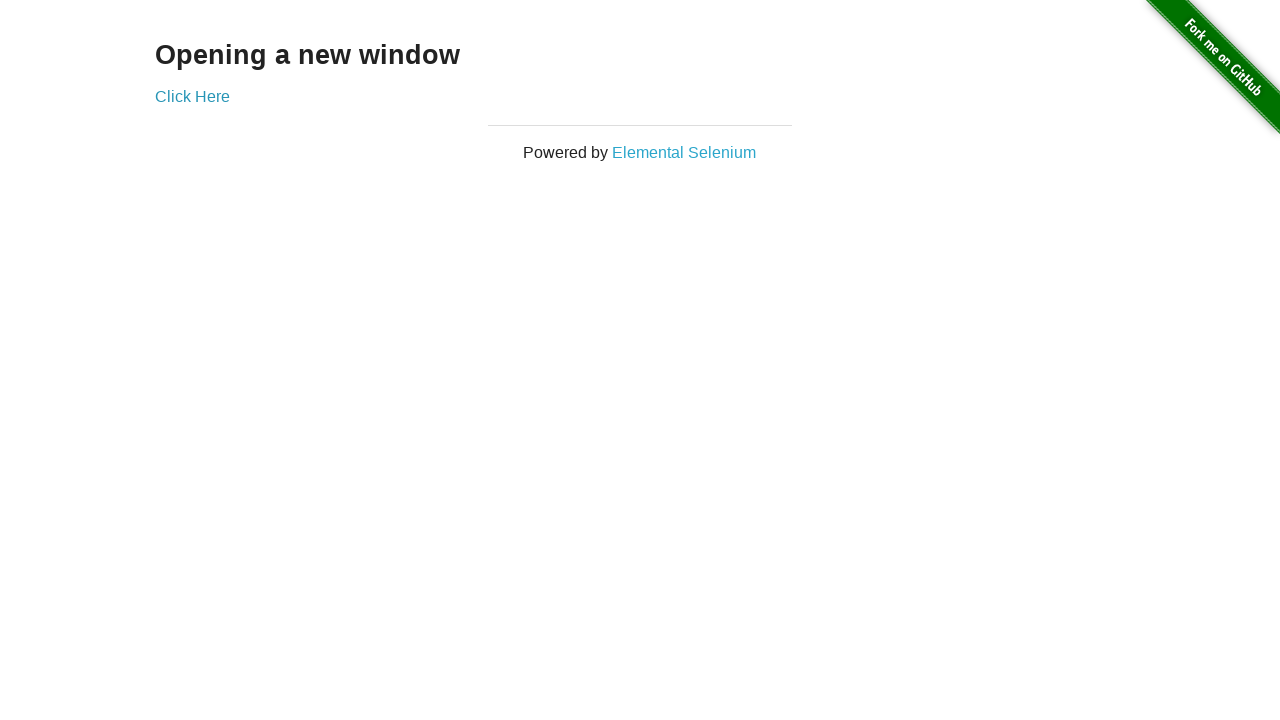

New page loaded completely
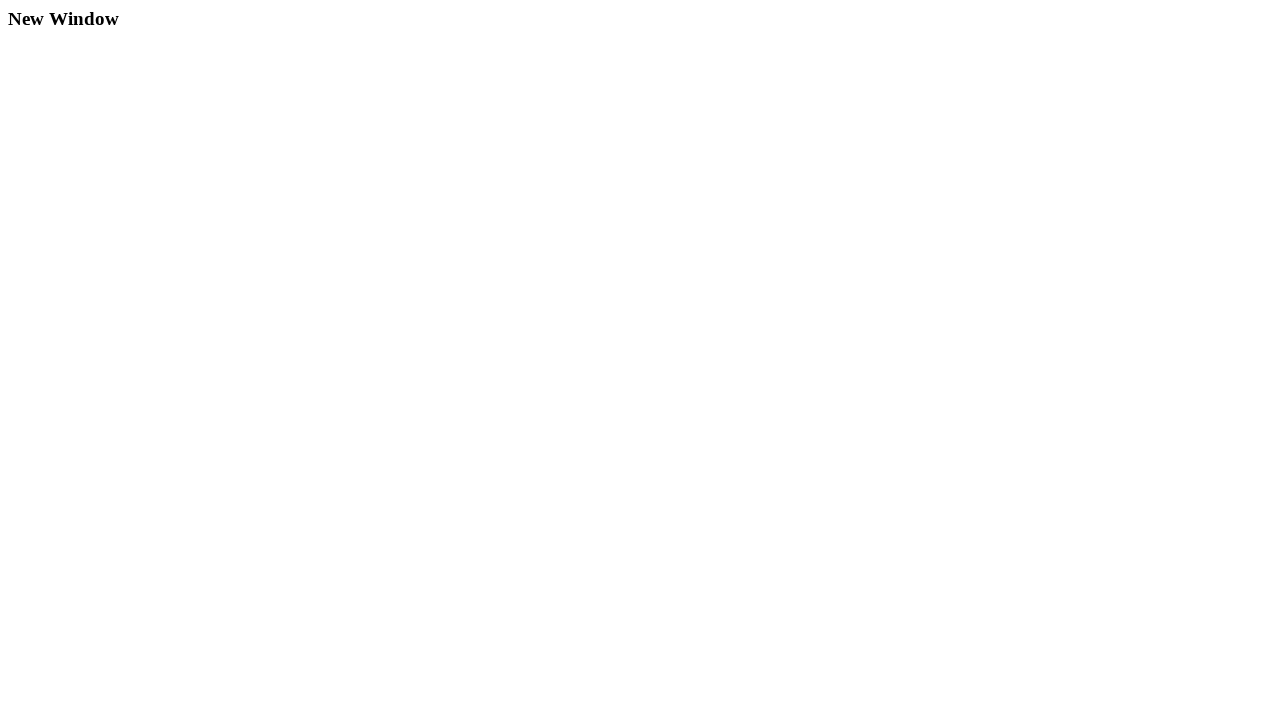

Verified original page title is 'The Internet'
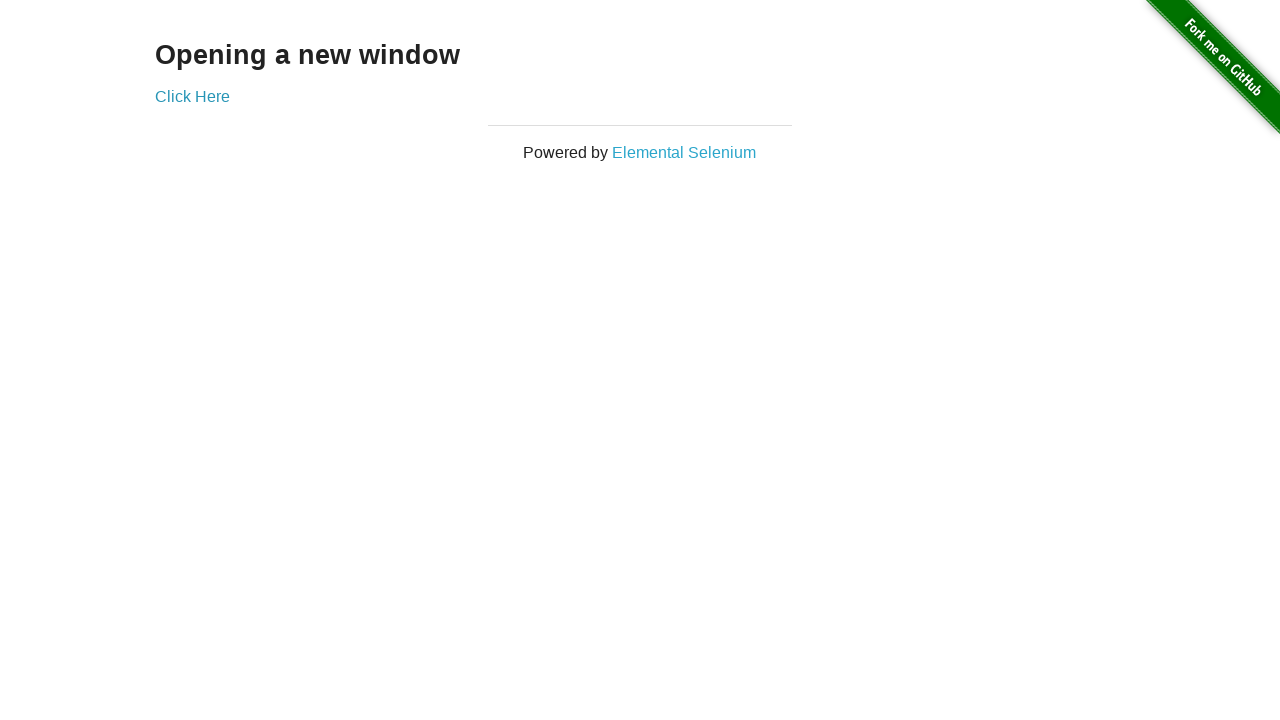

Waited for new page document title to populate
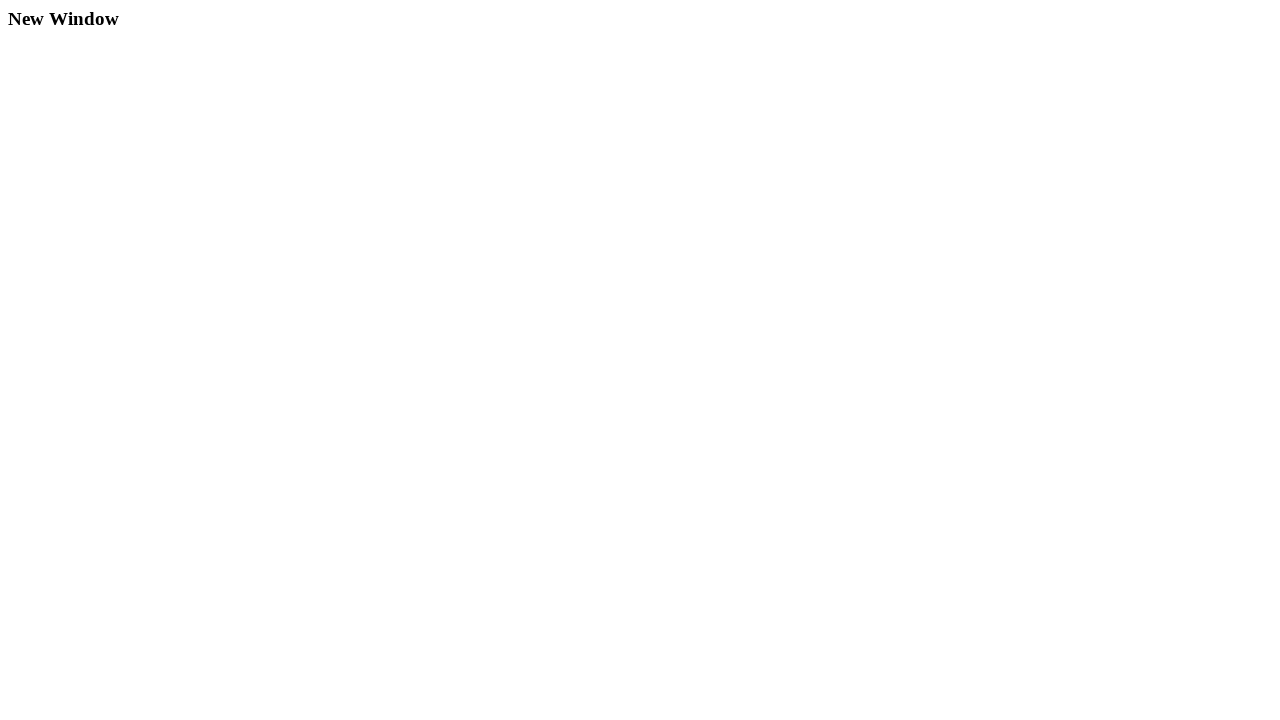

Verified new page title is 'New Window'
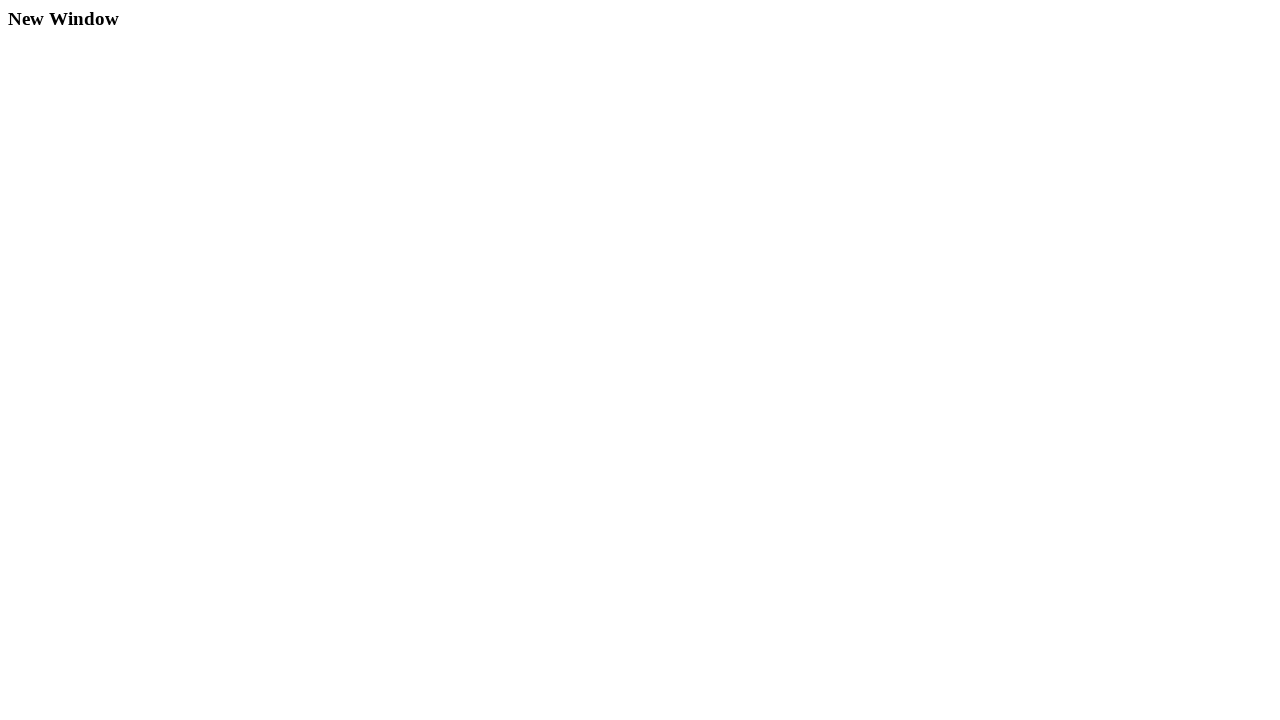

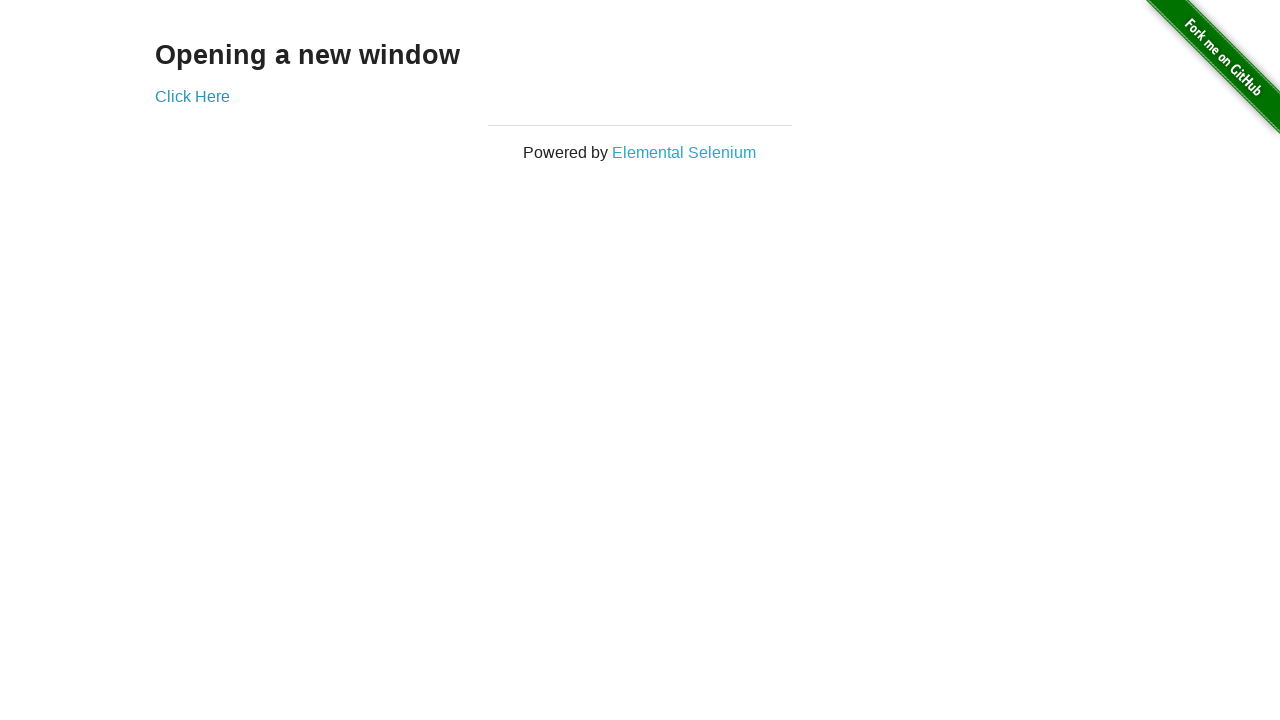